Navigates to a web form page, fills a text input, clears it, and verifies it is empty

Starting URL: https://bonigarcia.dev/selenium-webdriver-java/web-form.html

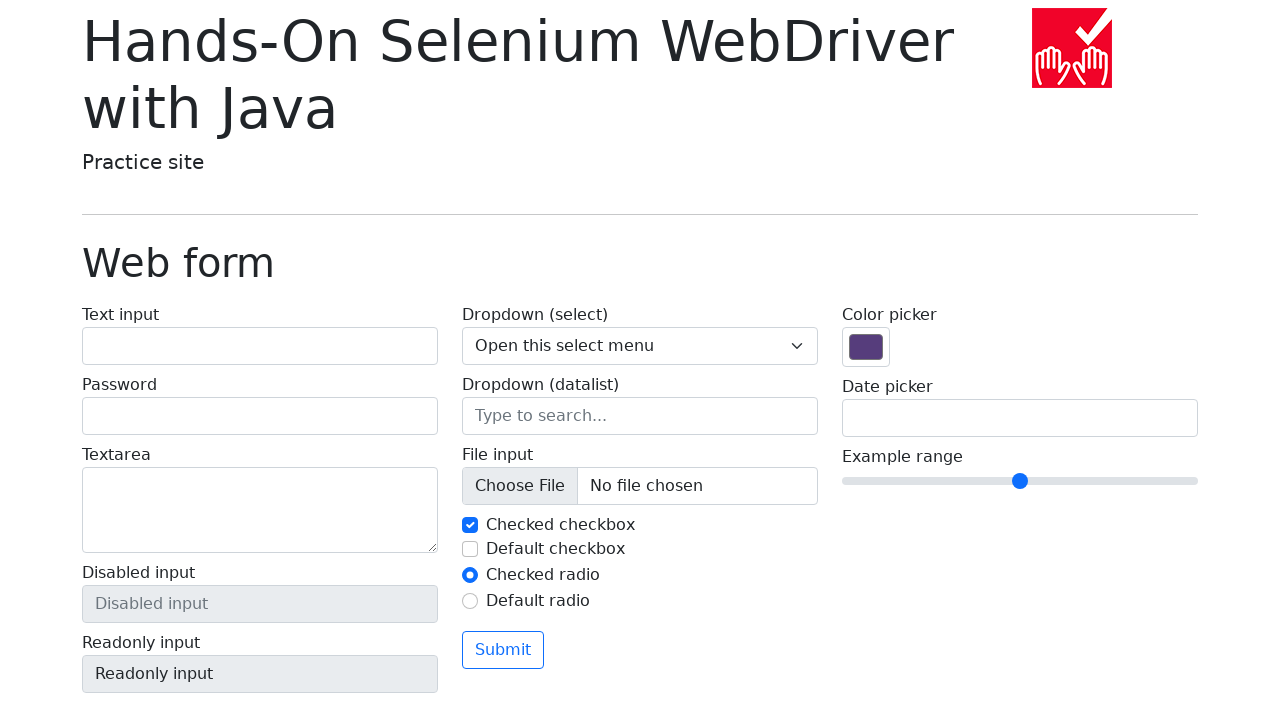

Navigated to web form page
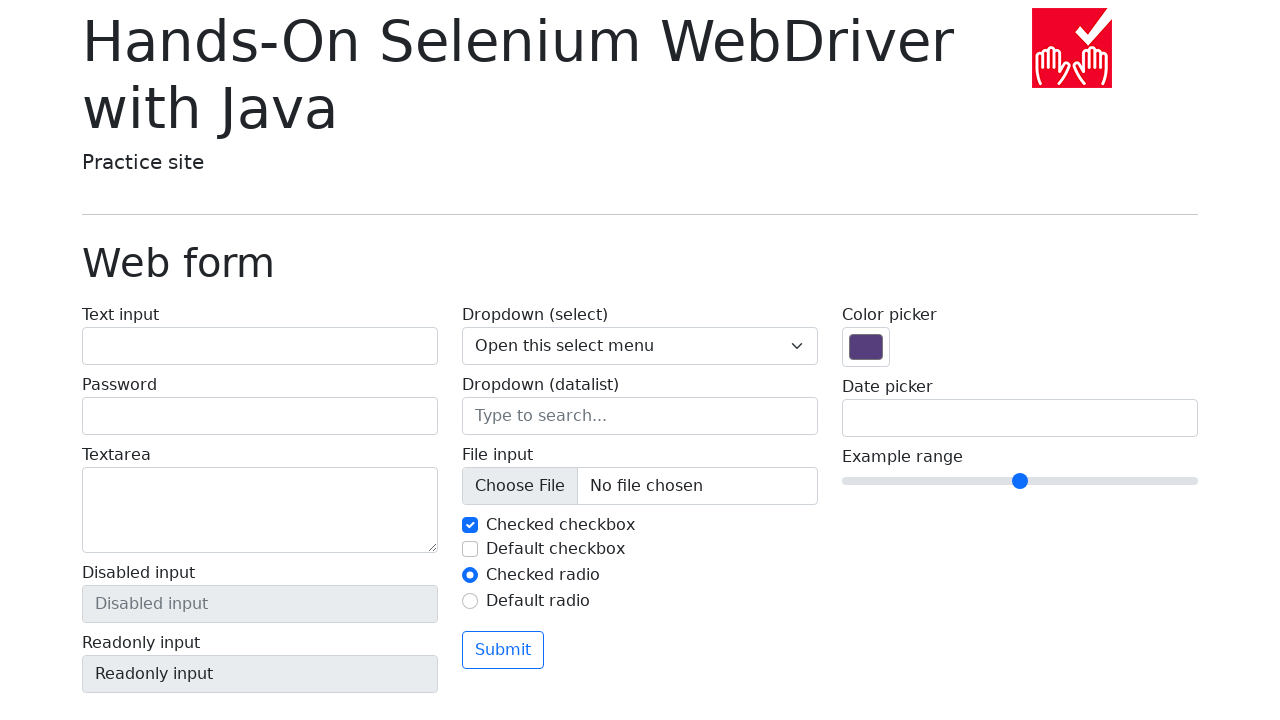

Filled text input with 'test' on [name="my-text"] >> nth=0
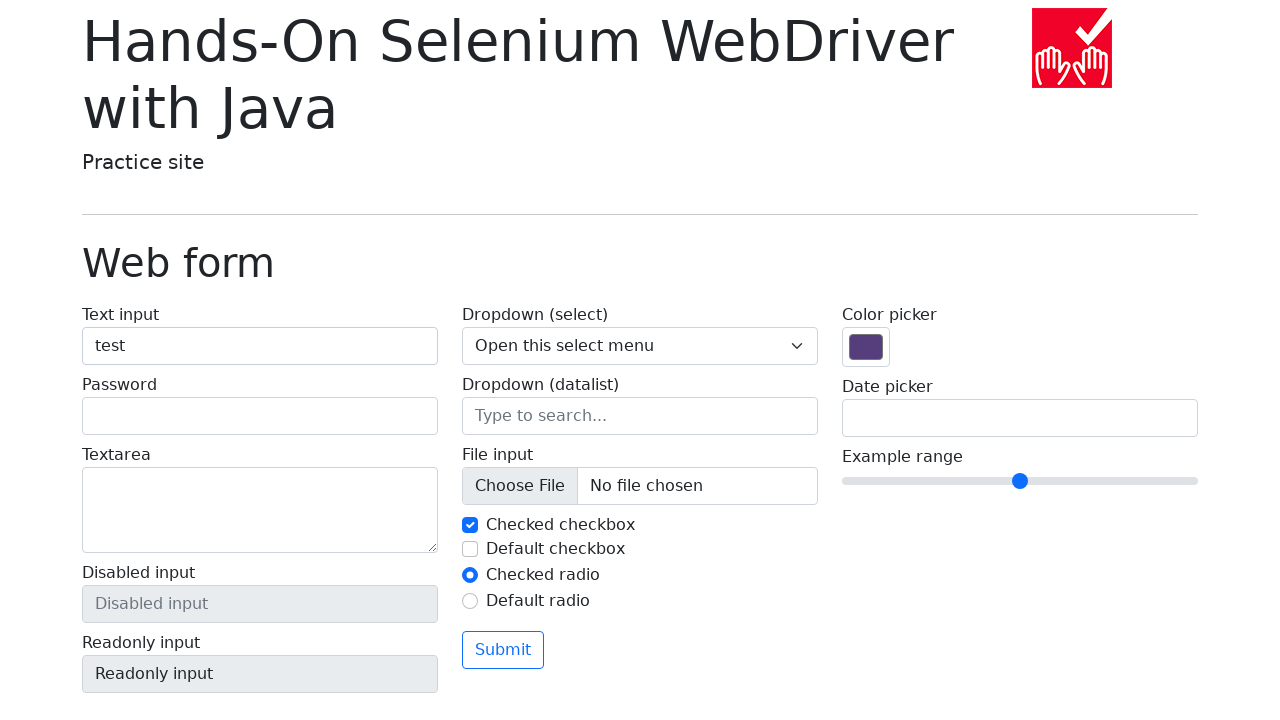

Cleared the text input on [name="my-text"] >> nth=0
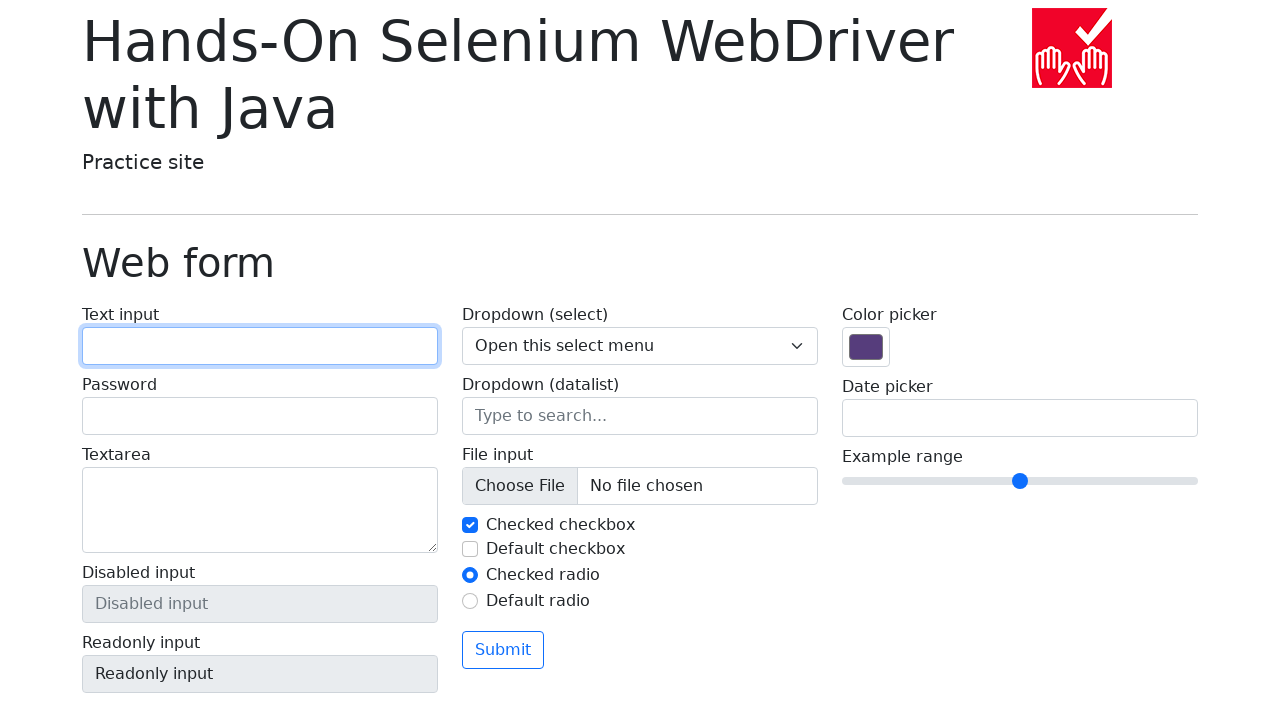

Verified text input is empty
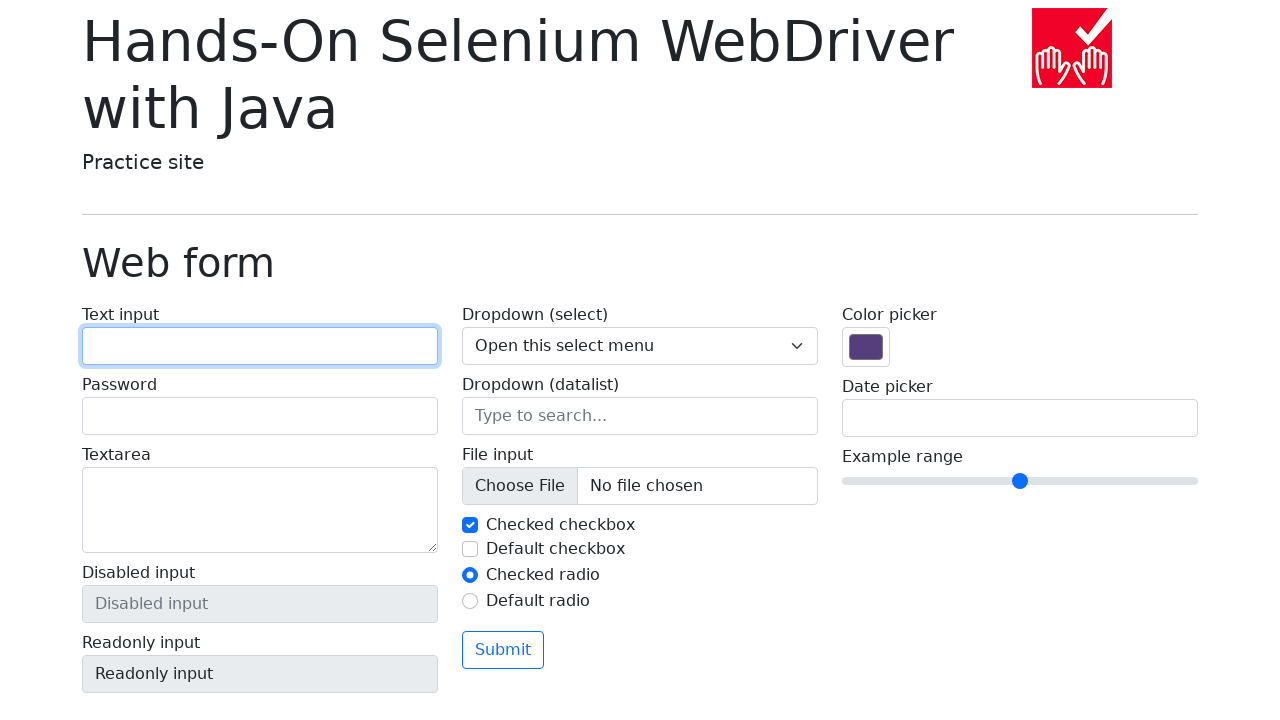

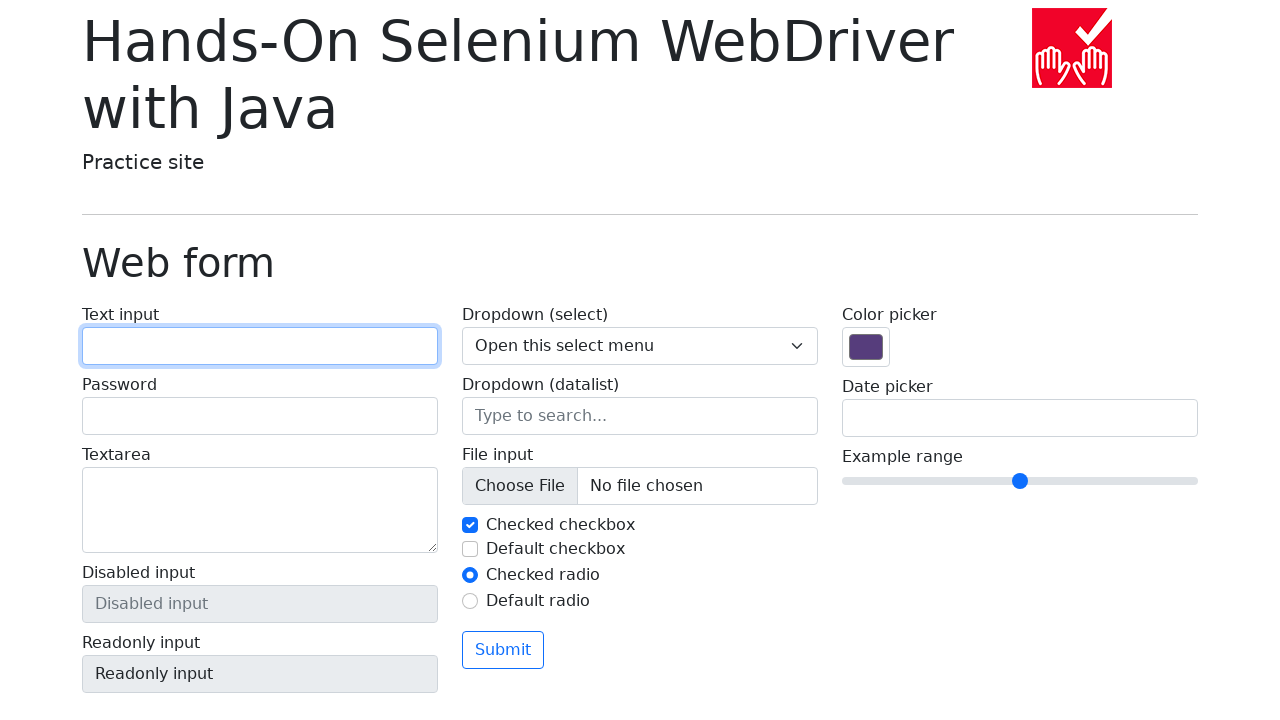